Tests business loan application form by filling out all required fields including loan amount, occupation, personal details, date of birth, and submitting the form.

Starting URL: https://www.wishfin.com/business-loan

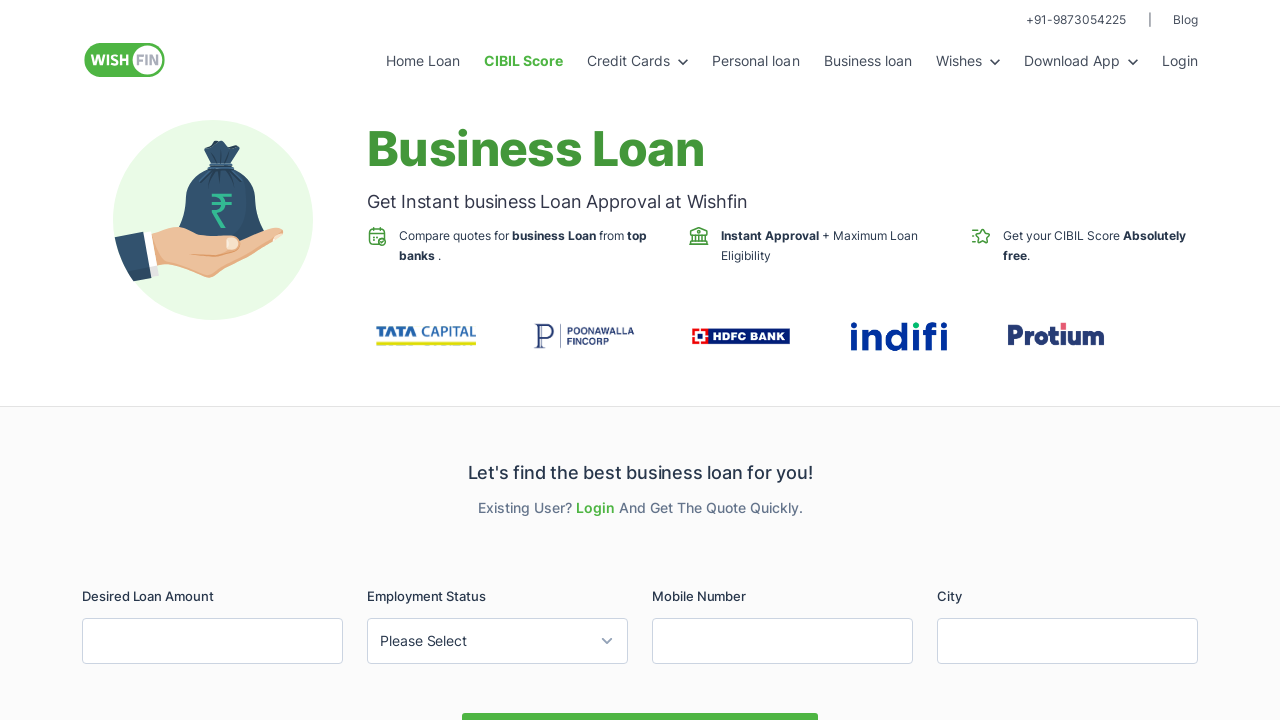

Filled loan amount field with 200000 on #LoanAmount
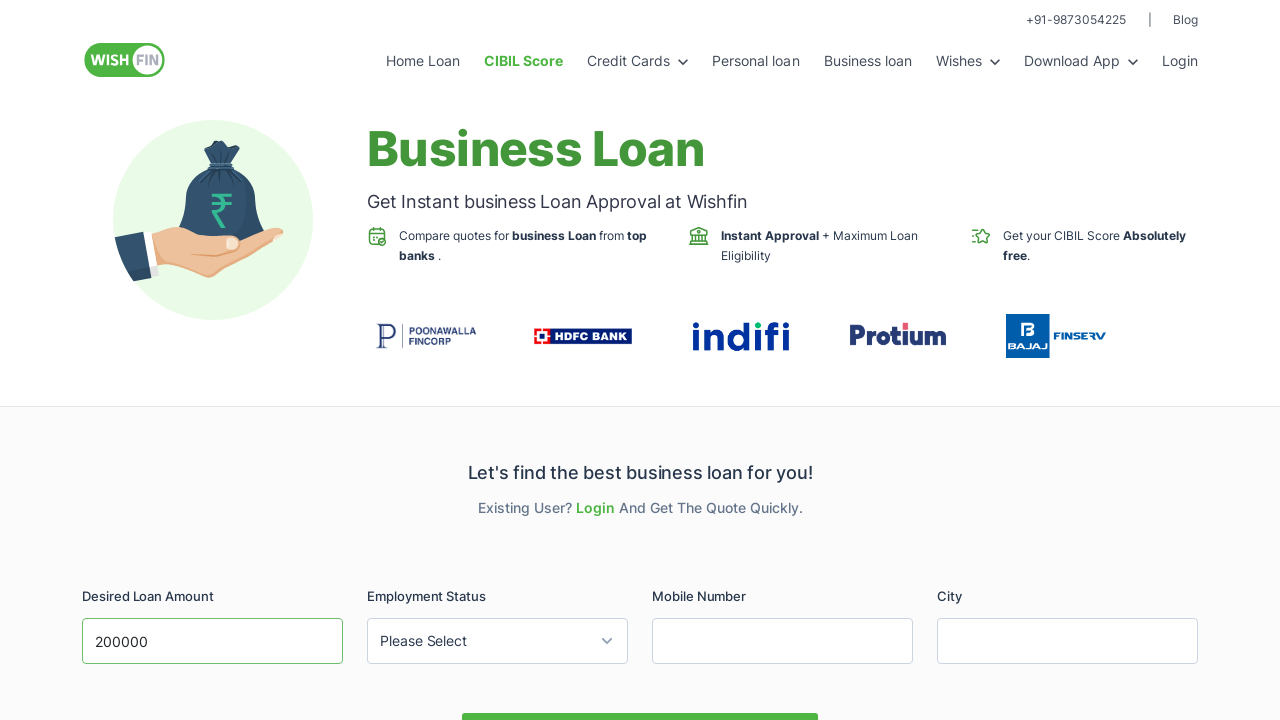

Clicked occupation dropdown button at (498, 641) on #Occupation-button
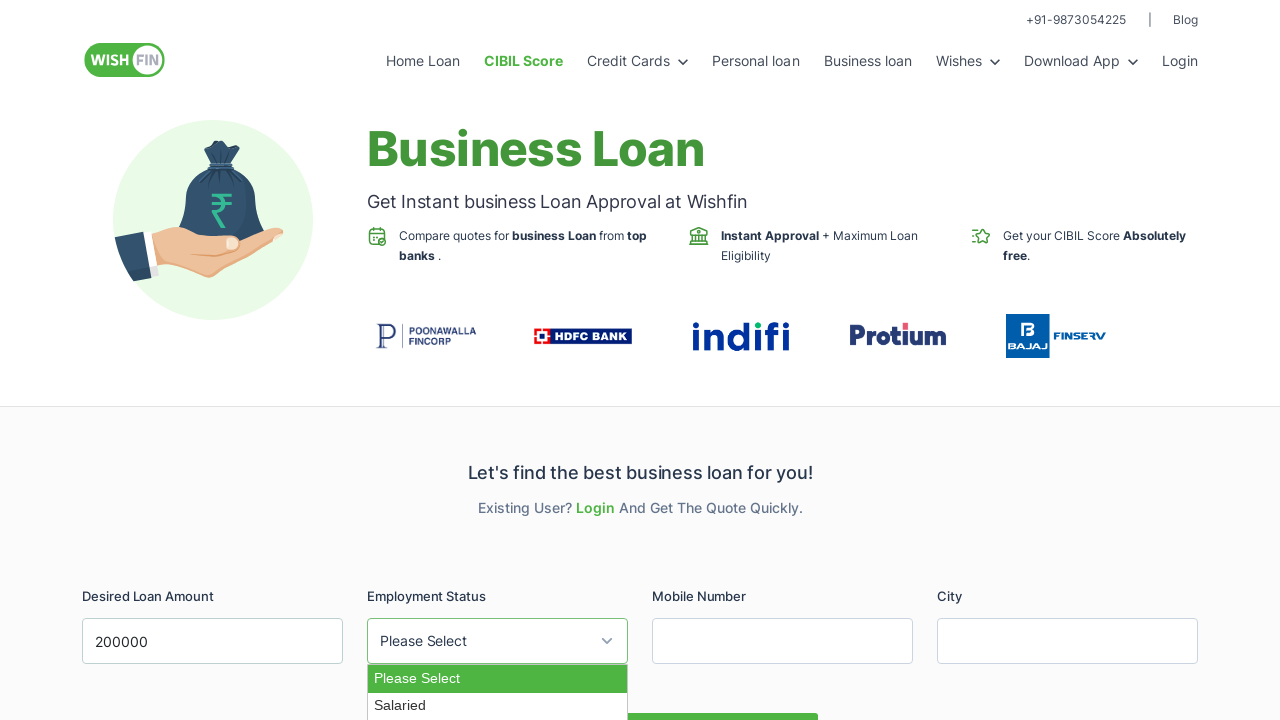

Selected 'Salaried' from occupation dropdown at (498, 706) on li:has-text('Salaried')
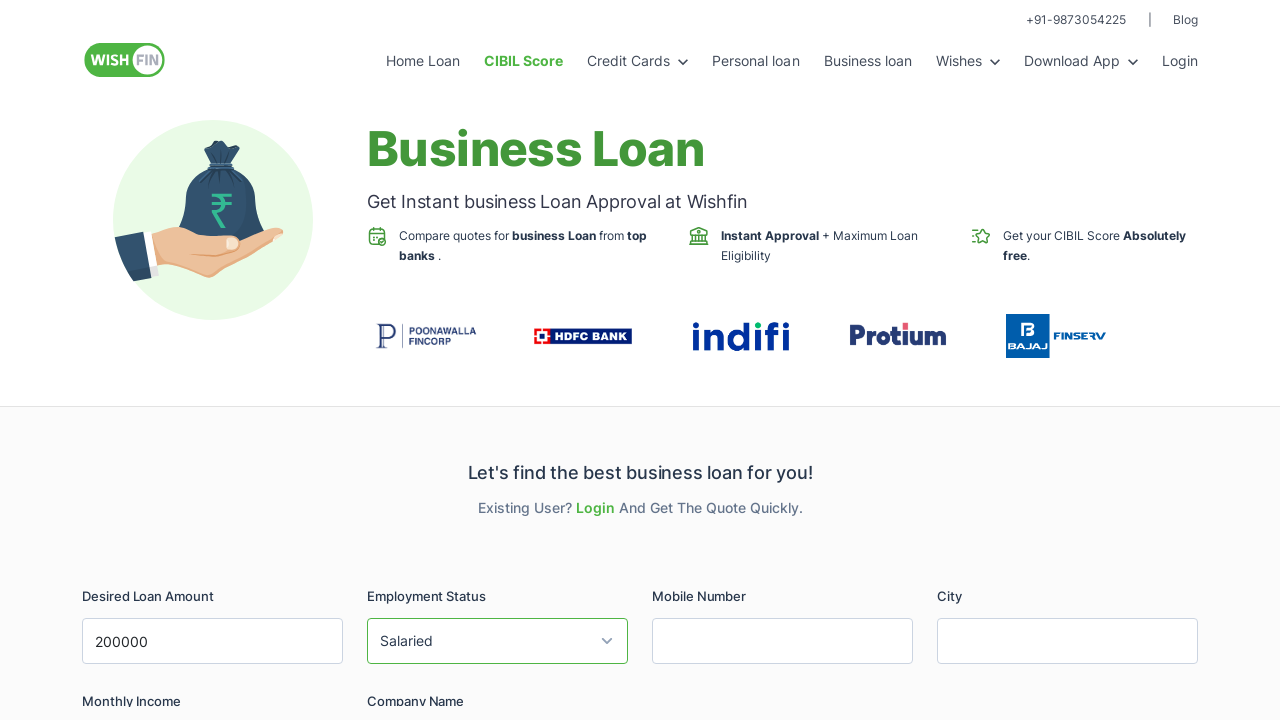

Filled mobile number field with 9123456789 on #MobileNo
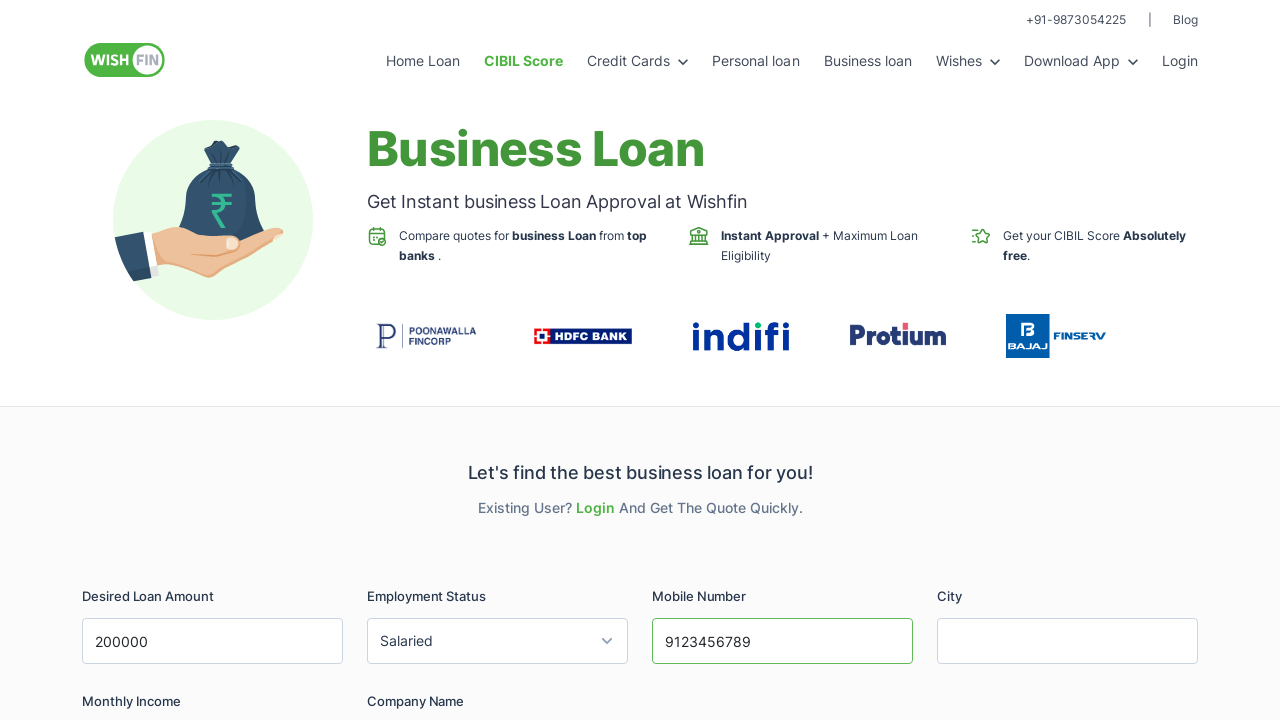

Filled city field with Mumbai on #City
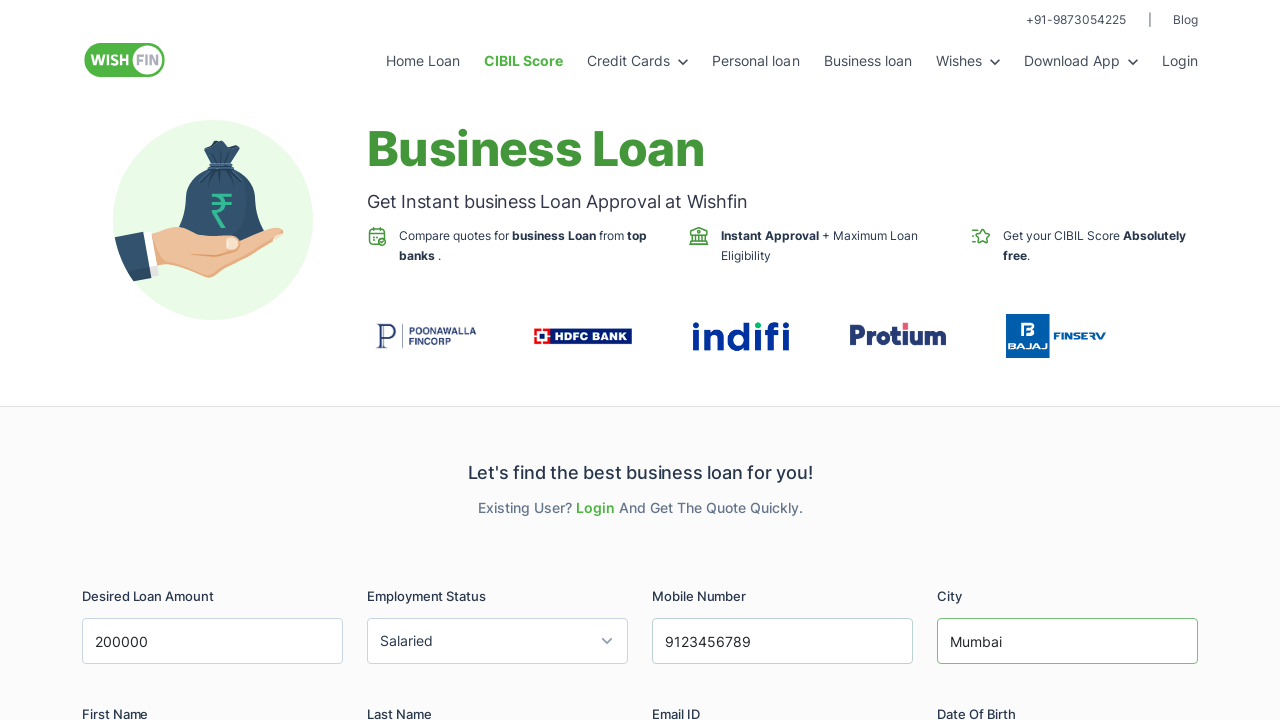

Filled first name field with Amit on #FirstName
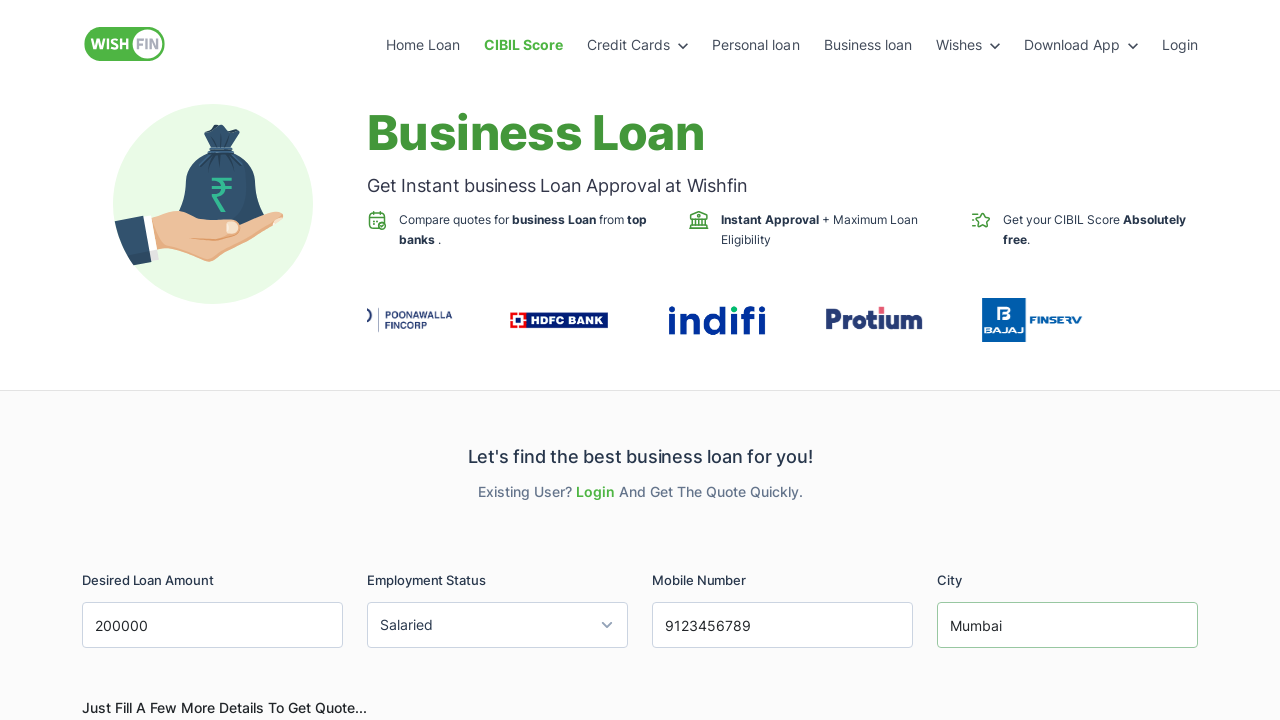

Filled last name field with Sharma on #LastName
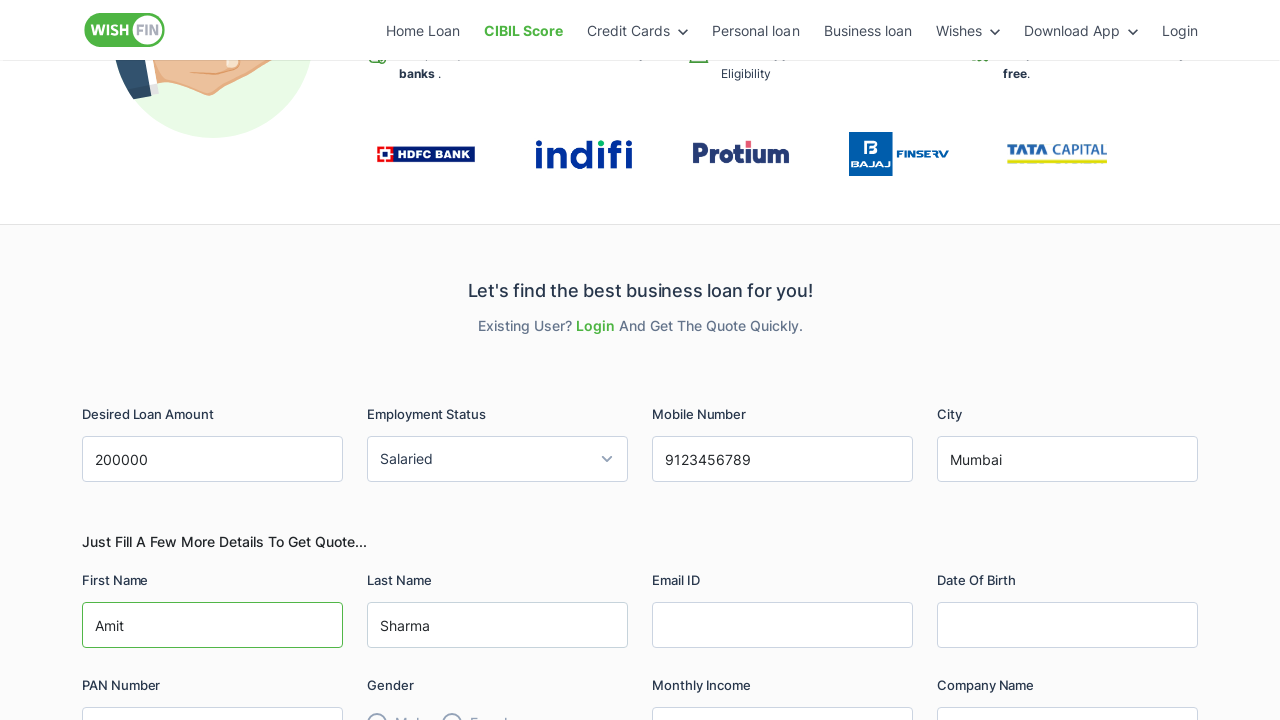

Filled email field with amitsharma@example.com on #EmailID
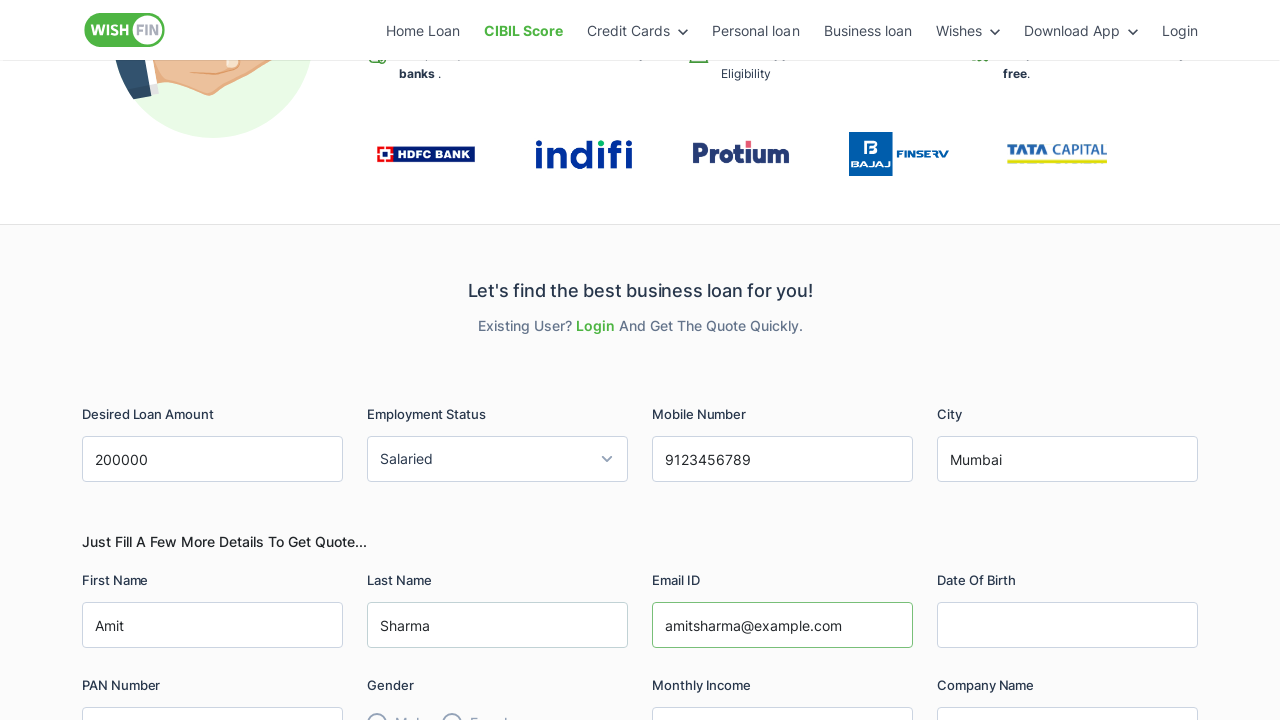

Clicked date of birth field to open datepicker at (1068, 625) on #DOB
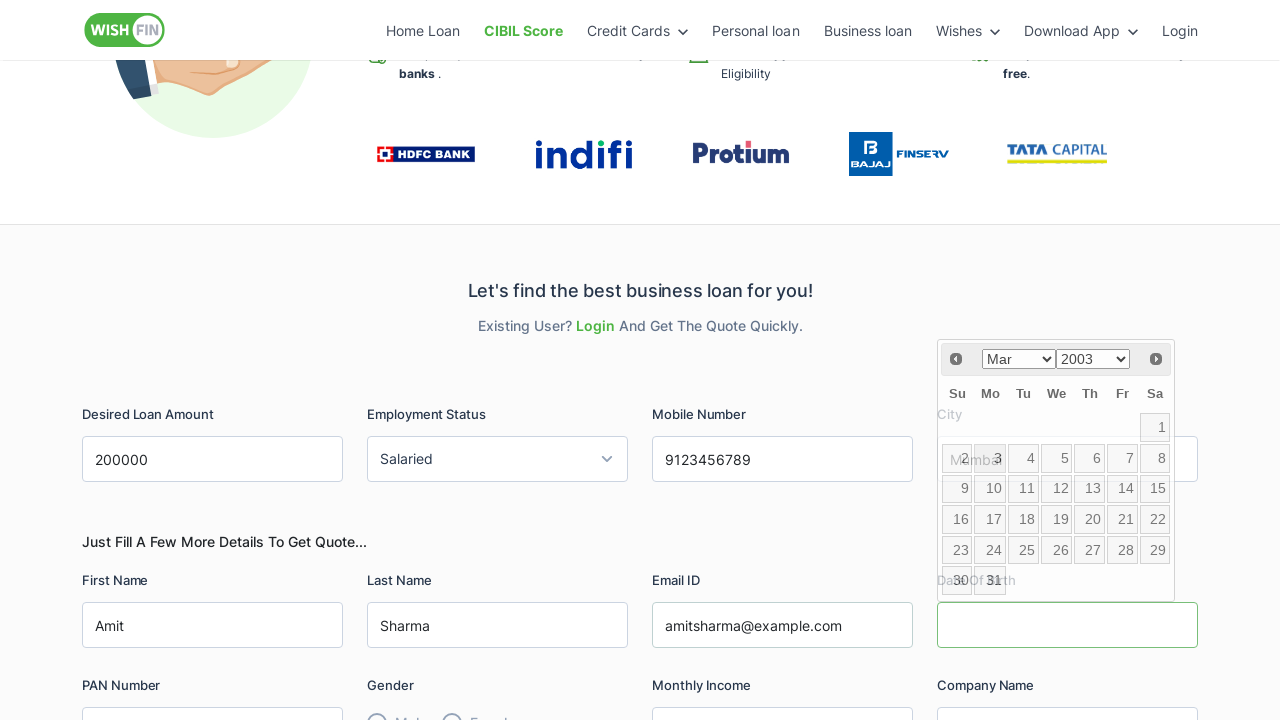

Datepicker year selector loaded
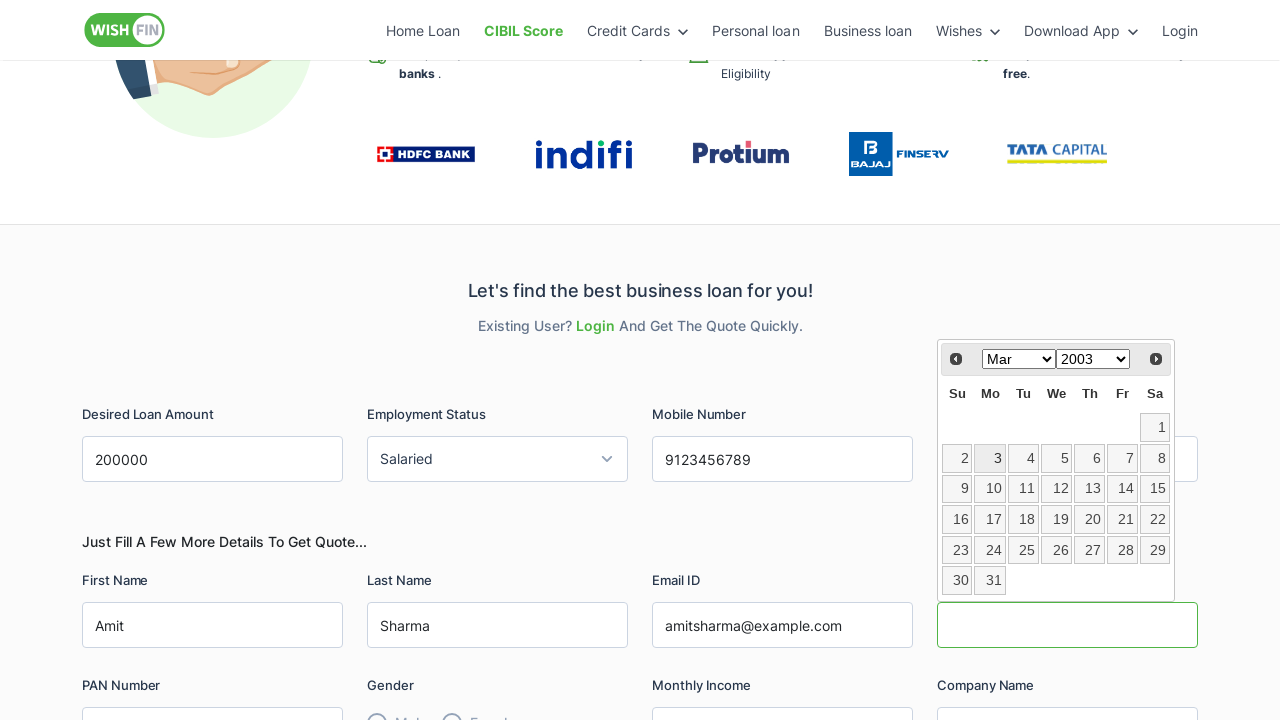

Selected year 1992 from datepicker on .ui-datepicker-year
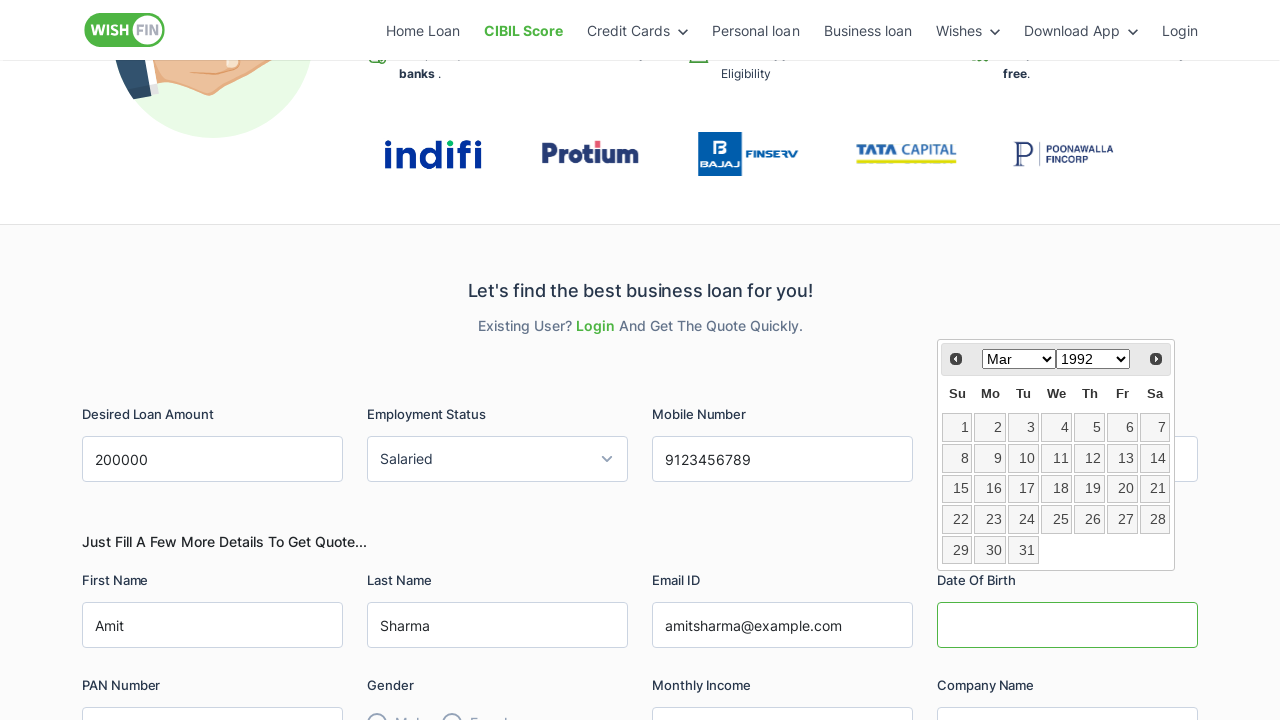

Selected month October from datepicker on .ui-datepicker-month
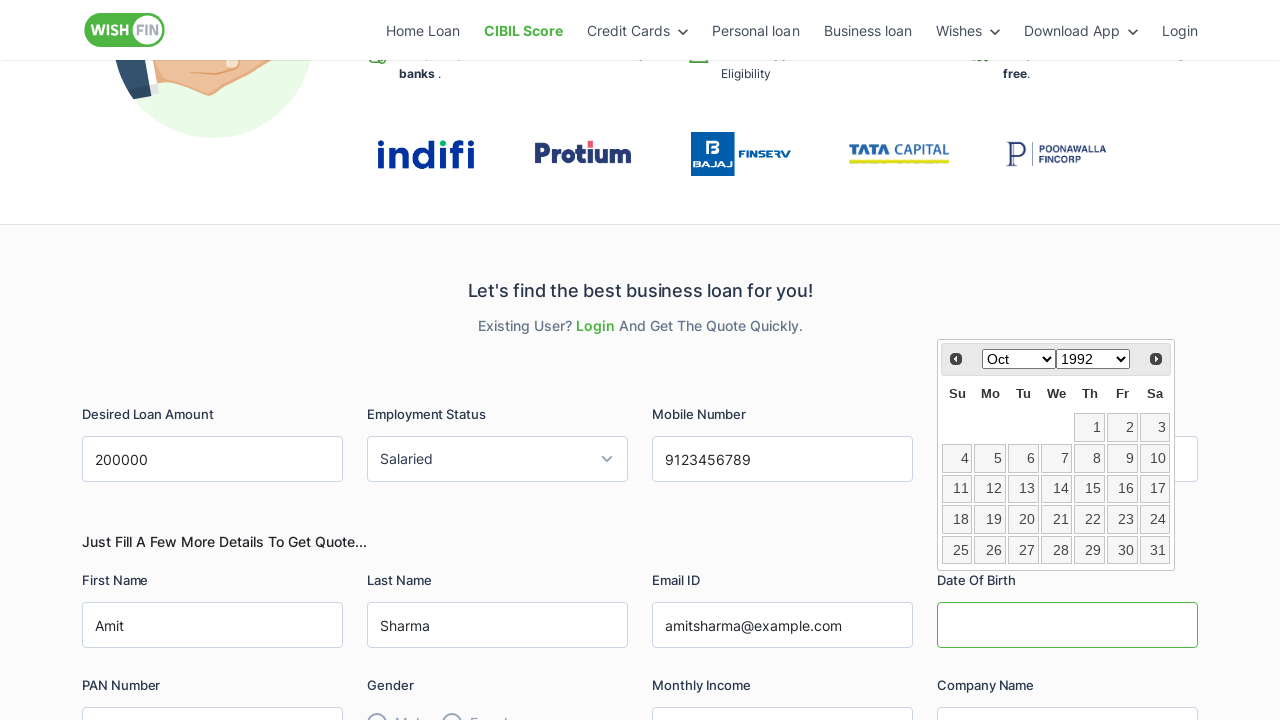

Selected day 20 from datepicker at (1023, 519) on xpath=//a[text()='20']
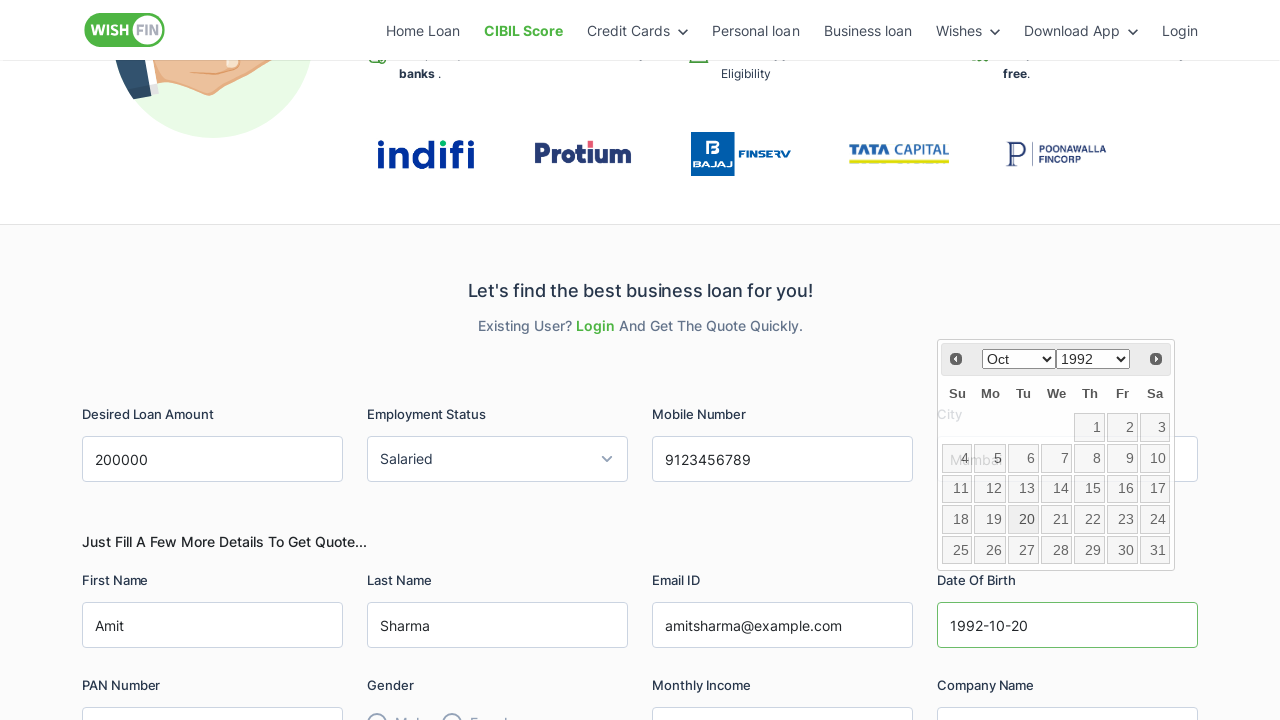

Filled PAN card field with BXZPK5678L on #PANcard
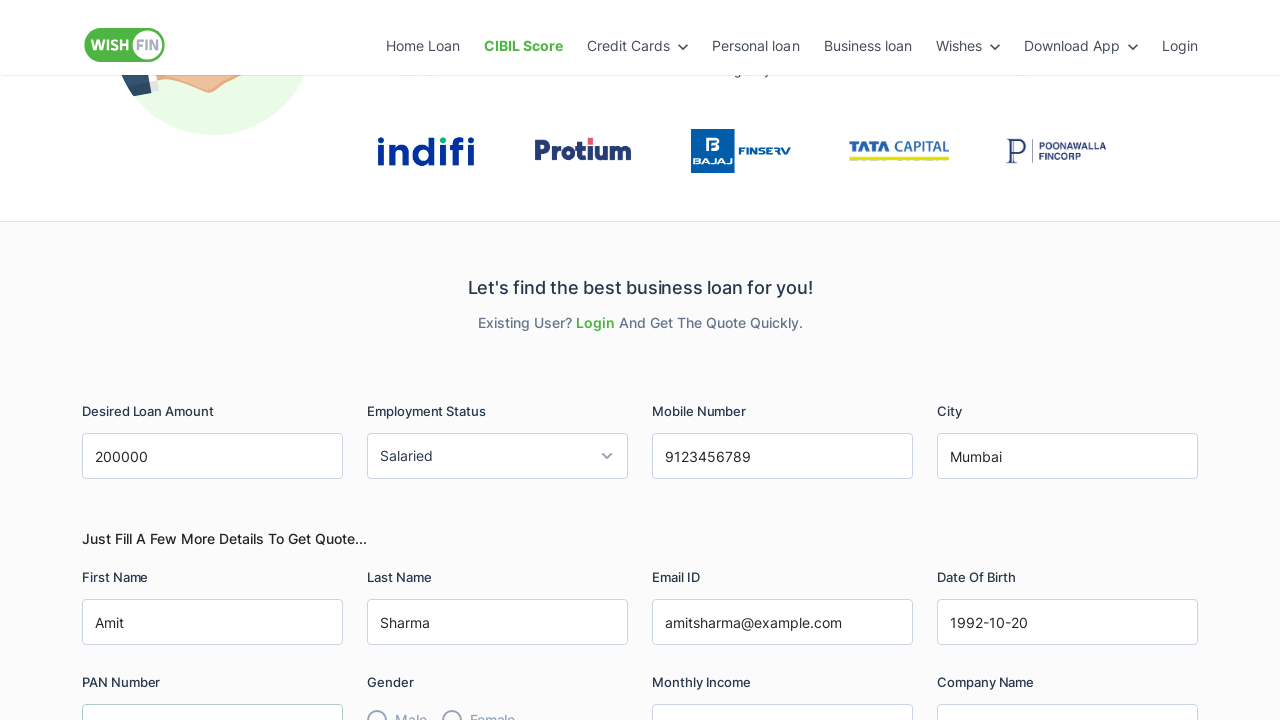

Clicked gender field at (374, 703) on #gender
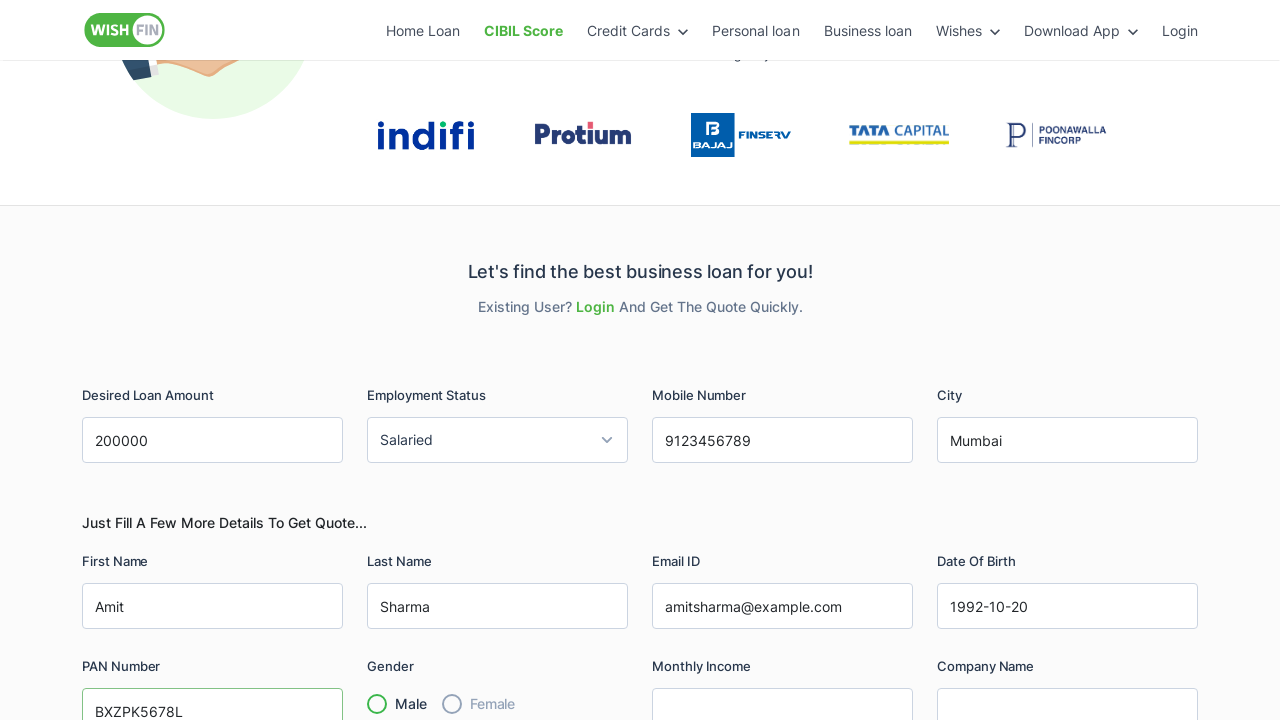

Filled monthly income field with 45000 on #MonthlyIncome
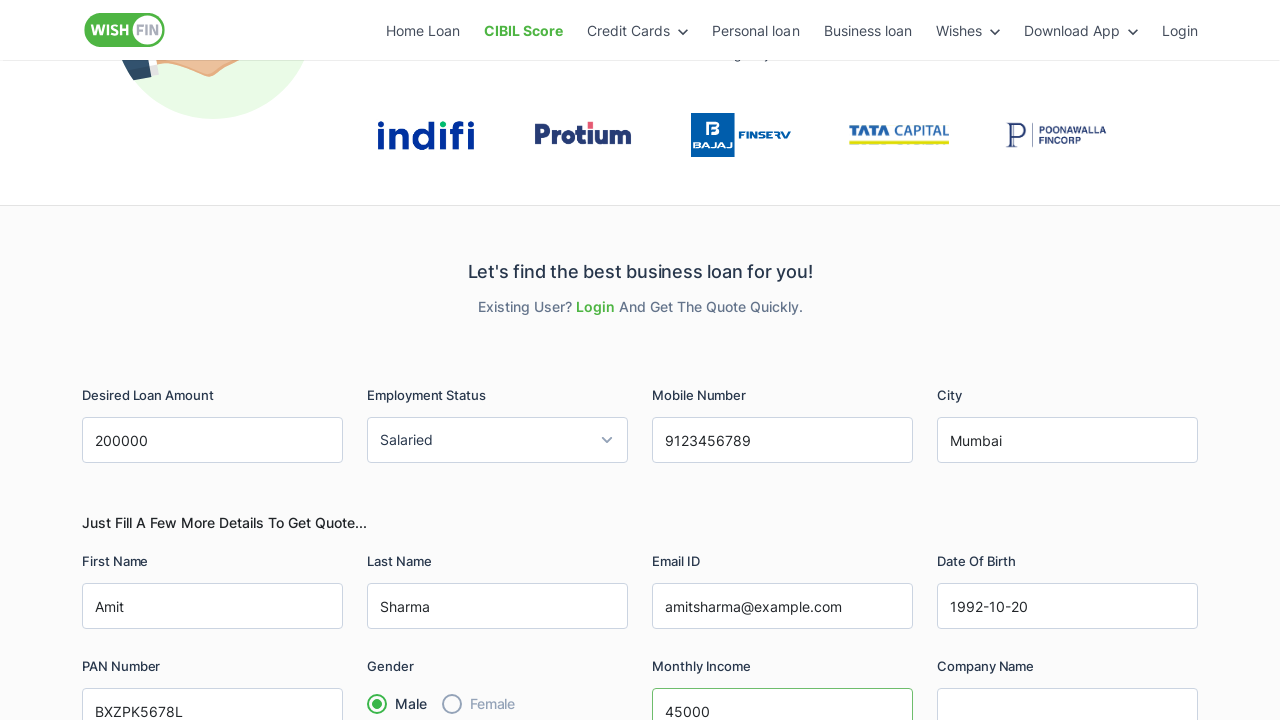

Filled company name field with TechSolutions Pvt Ltd on #CompanyName
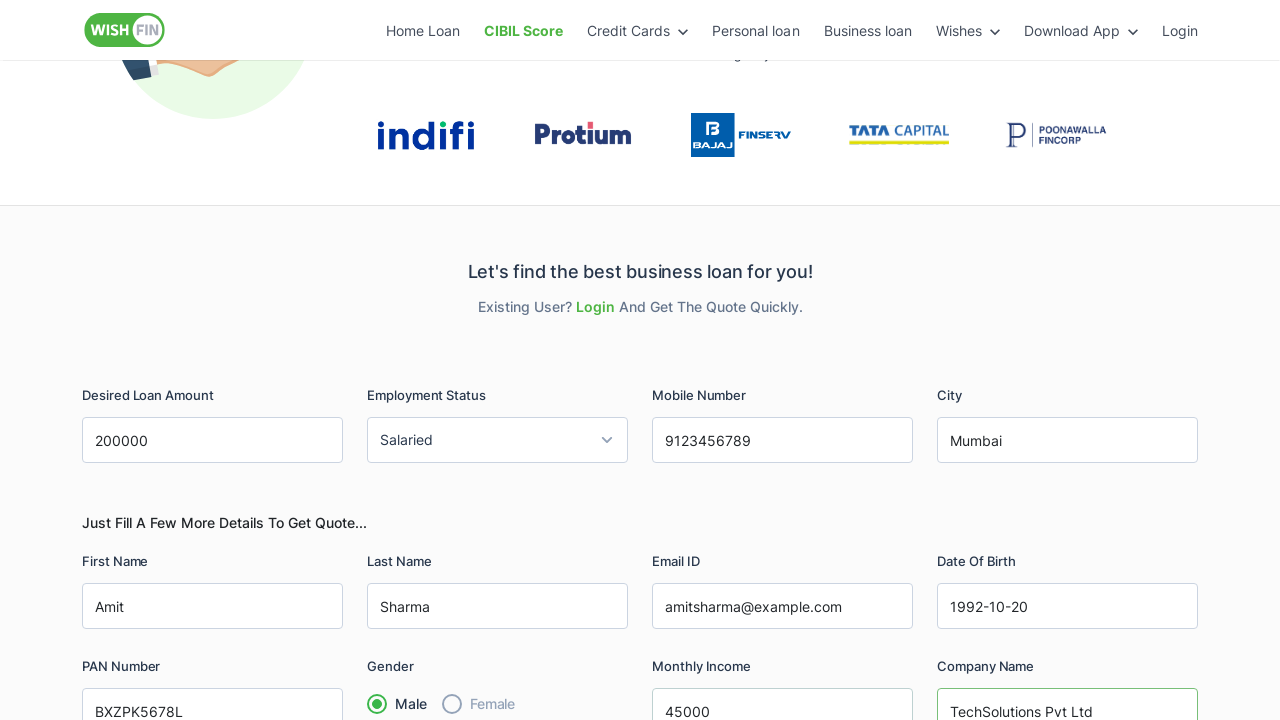

Clicked accept checkbox
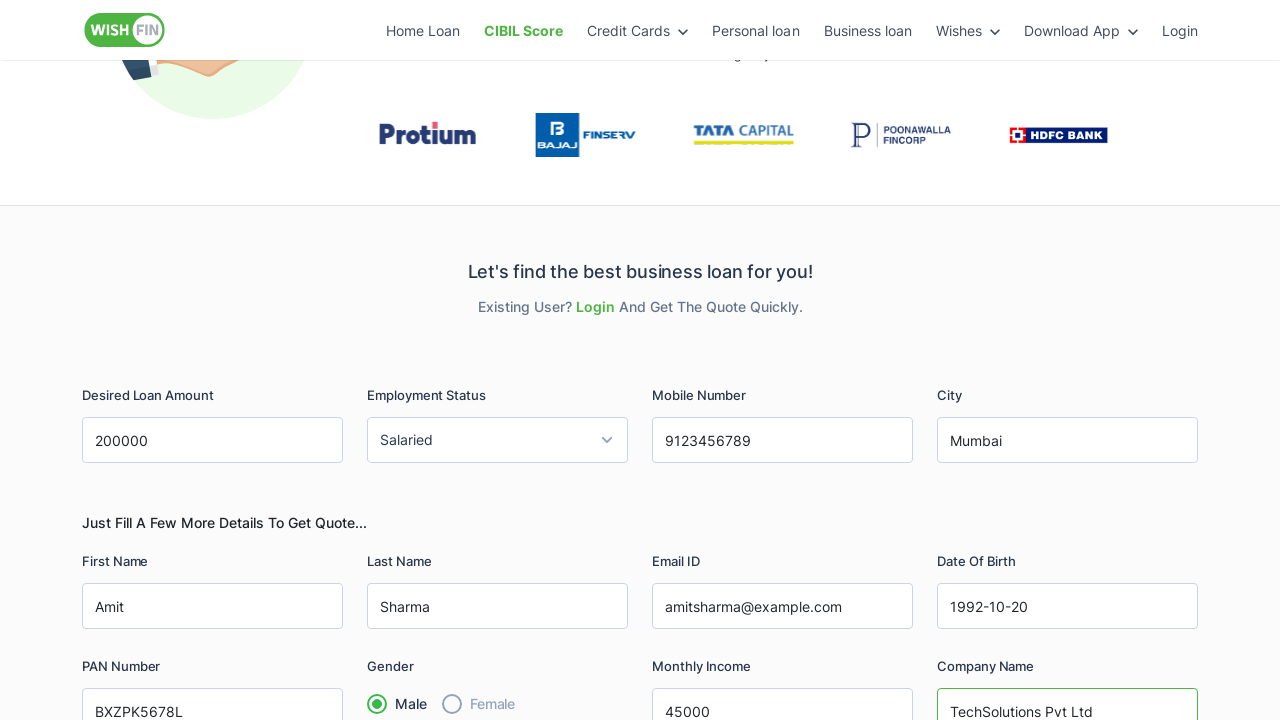

Clicked submit button to submit business loan form
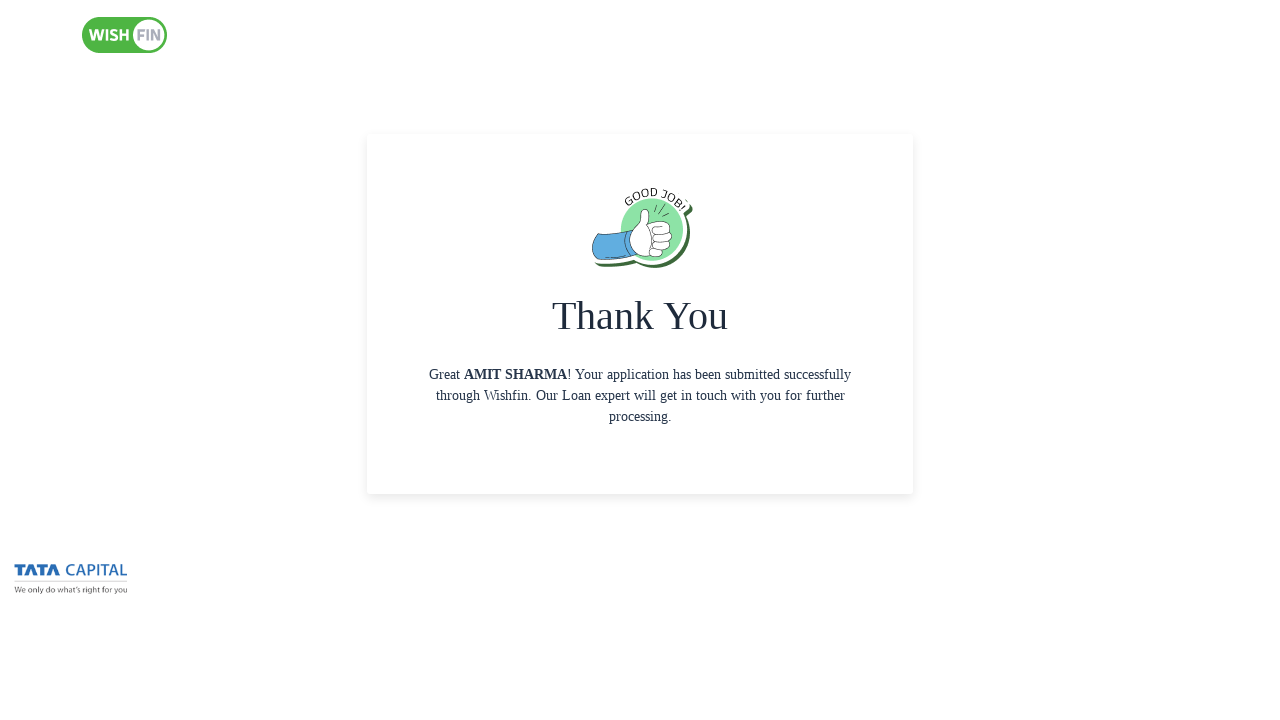

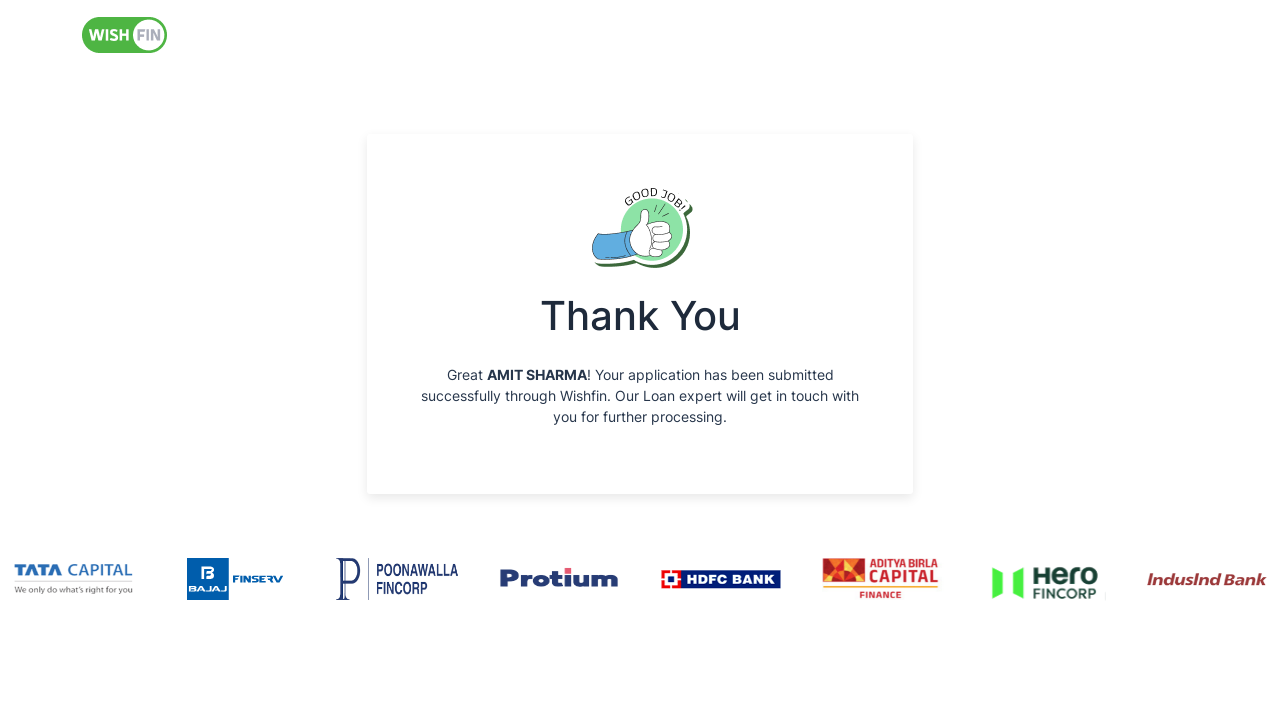